Validates that the homepage title matches the expected flight booking page title

Starting URL: https://www.goibibo.com/flights/

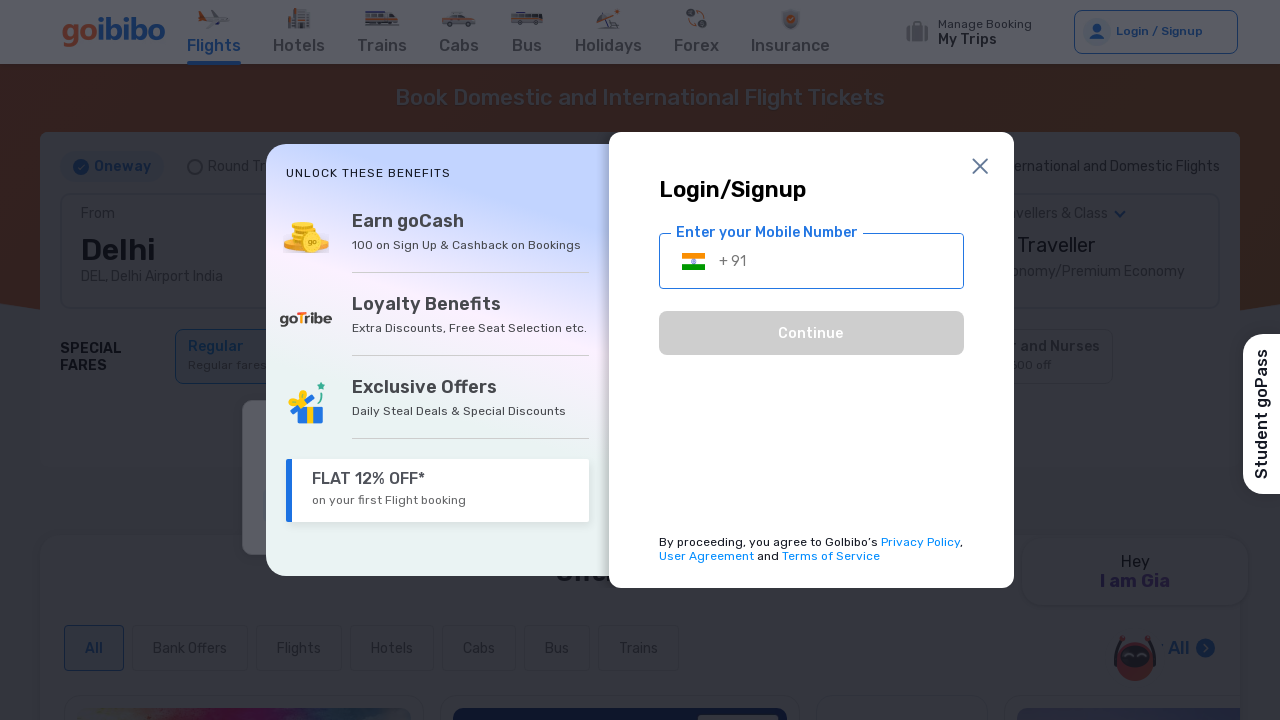

Waited for page to reach domcontentloaded state
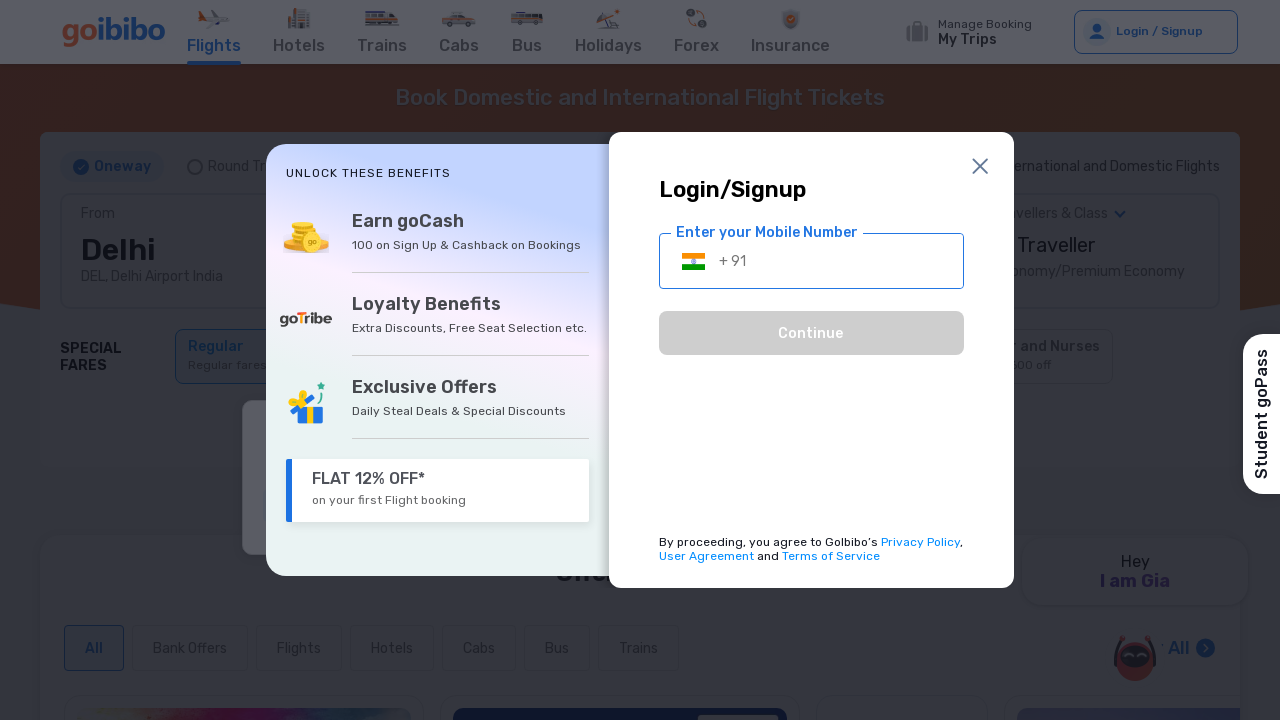

Retrieved page title
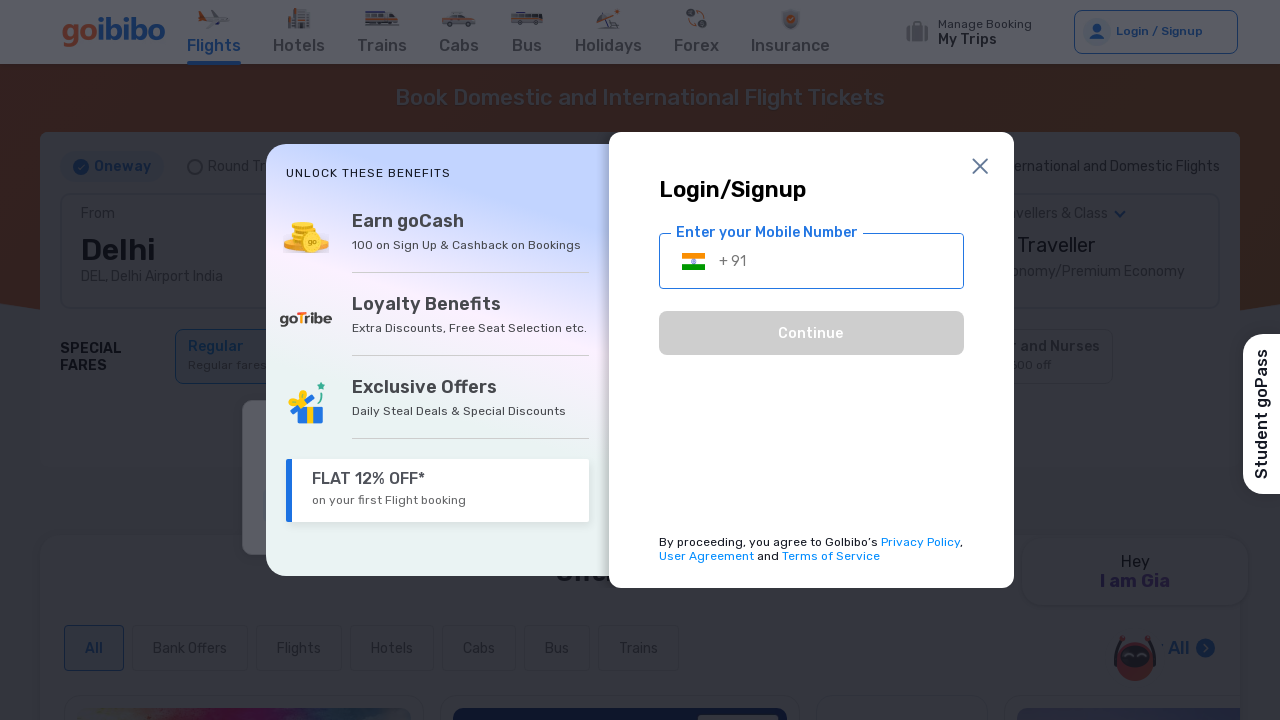

Set expected title for validation
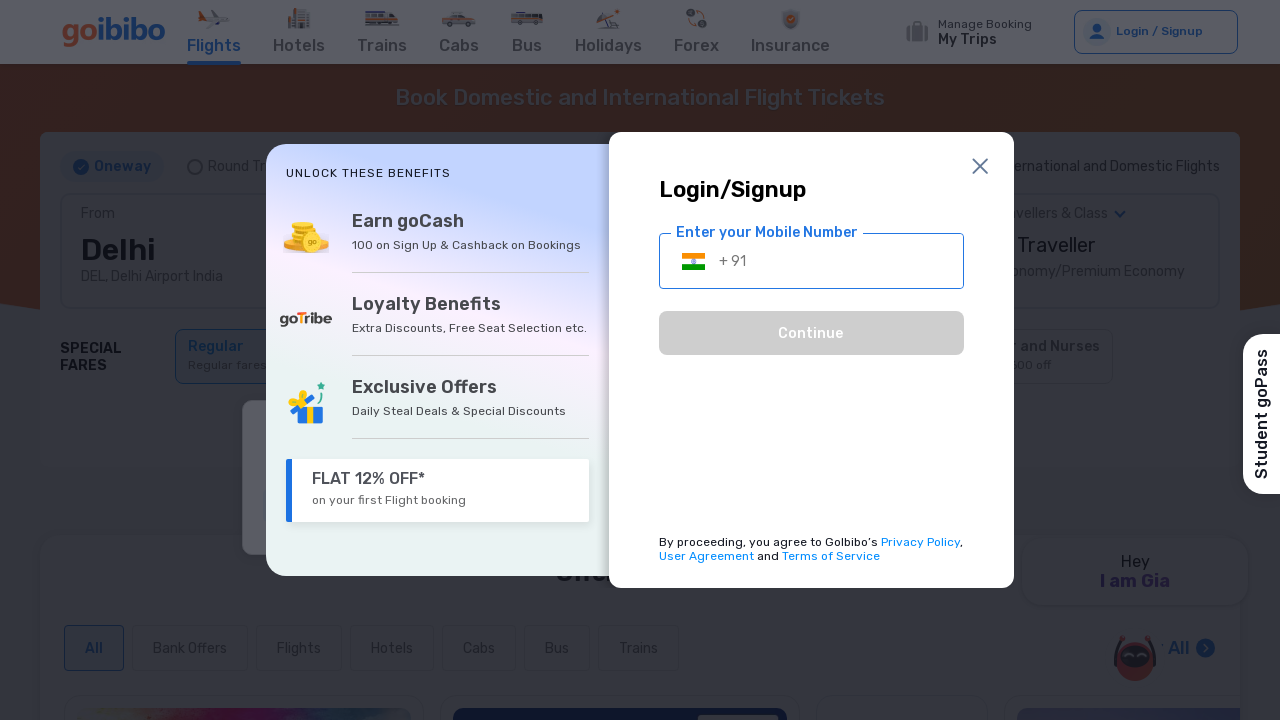

Validated homepage title matches expected flight booking page title
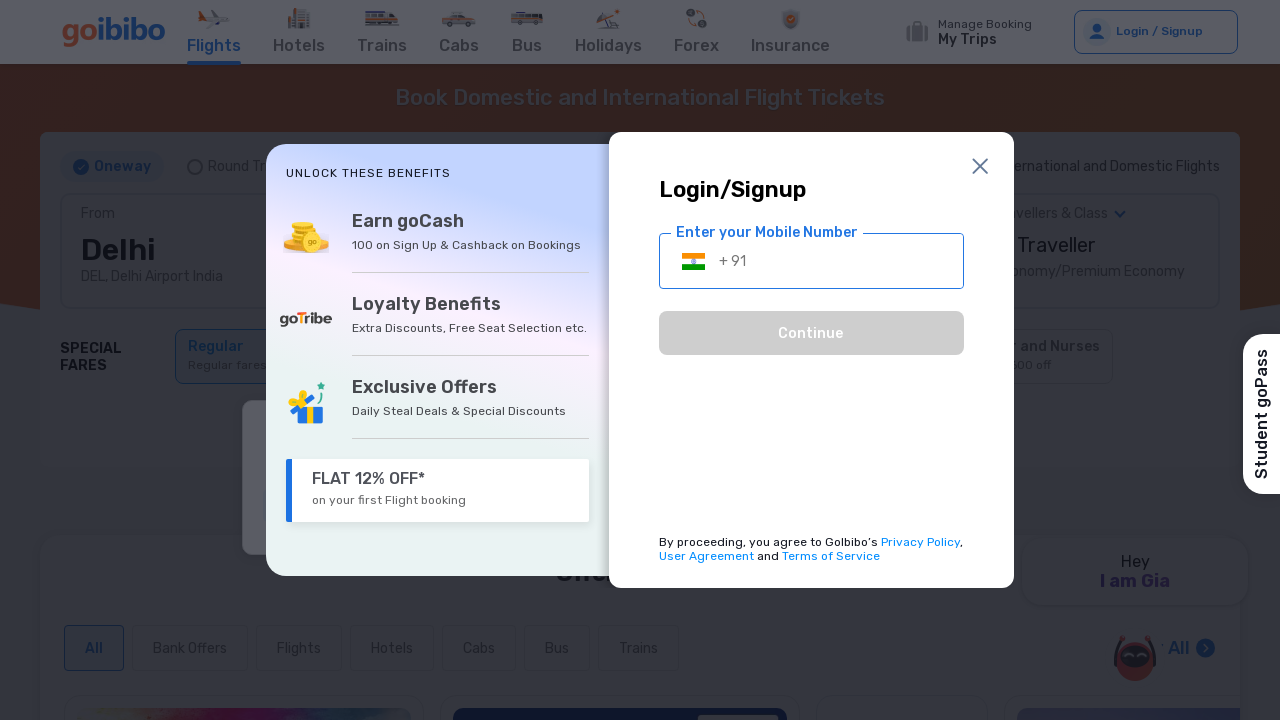

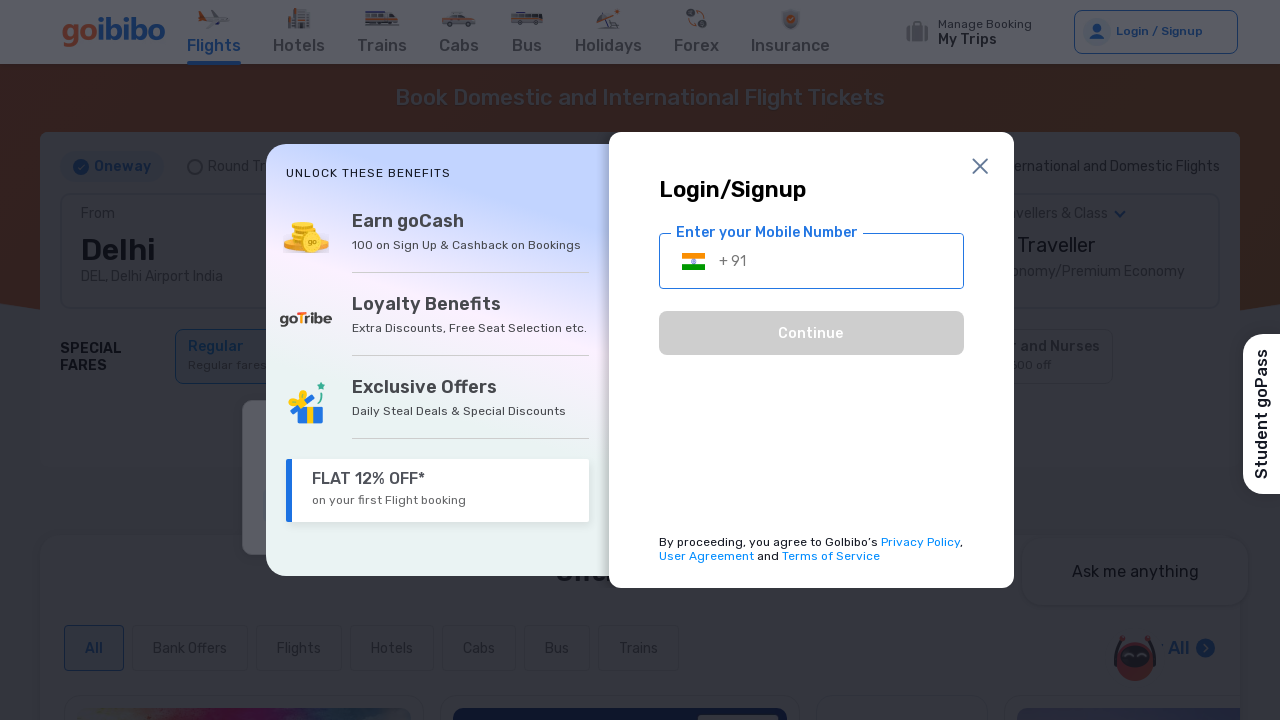